Tests a flight booking form by selecting country, trip type, departure/arrival cities, travel date, passenger counts, currency, and submitting the search

Starting URL: https://rahulshettyacademy.com/dropdownsPractise/

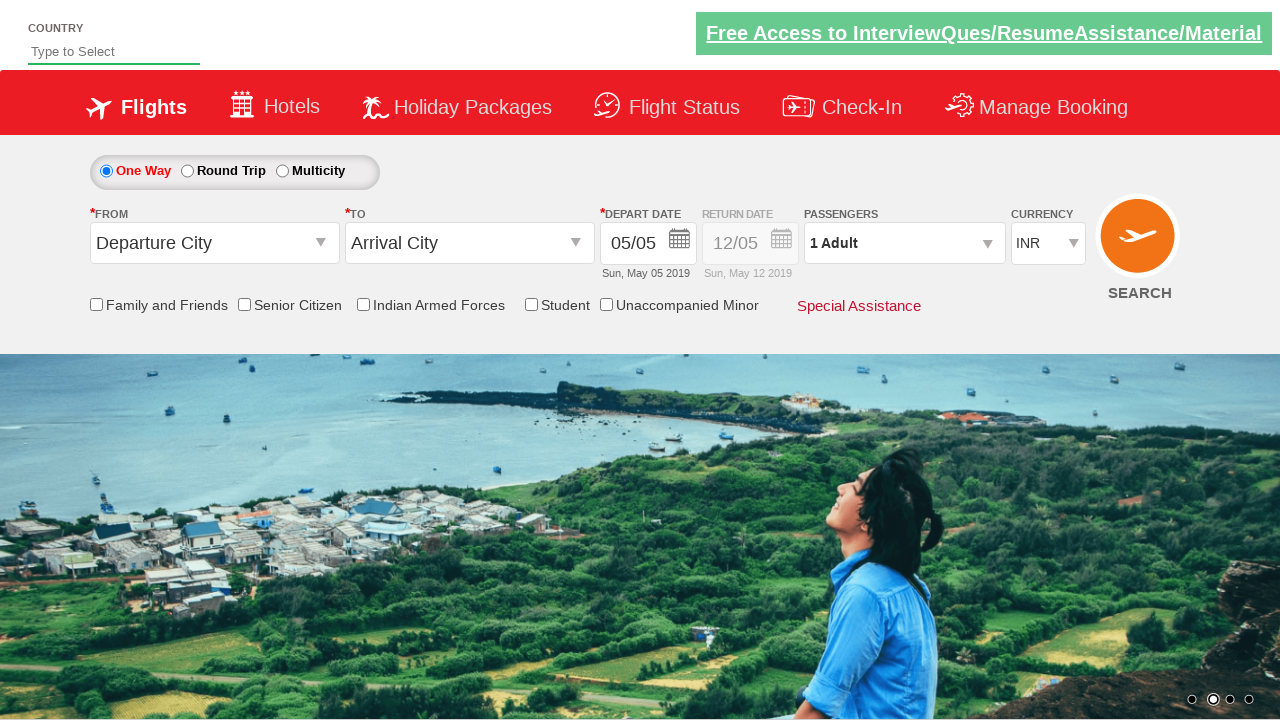

Entered 'Ind' in country auto-suggest field on input#autosuggest
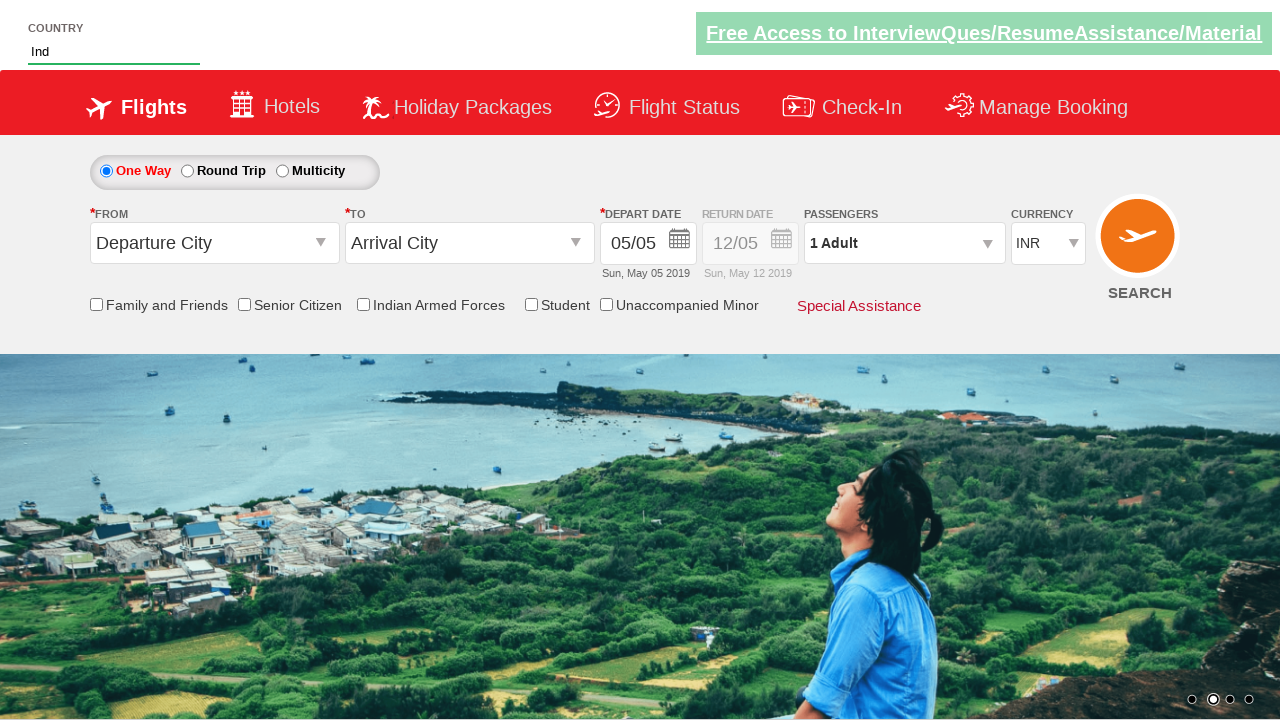

Auto-suggest dropdown appeared with country options
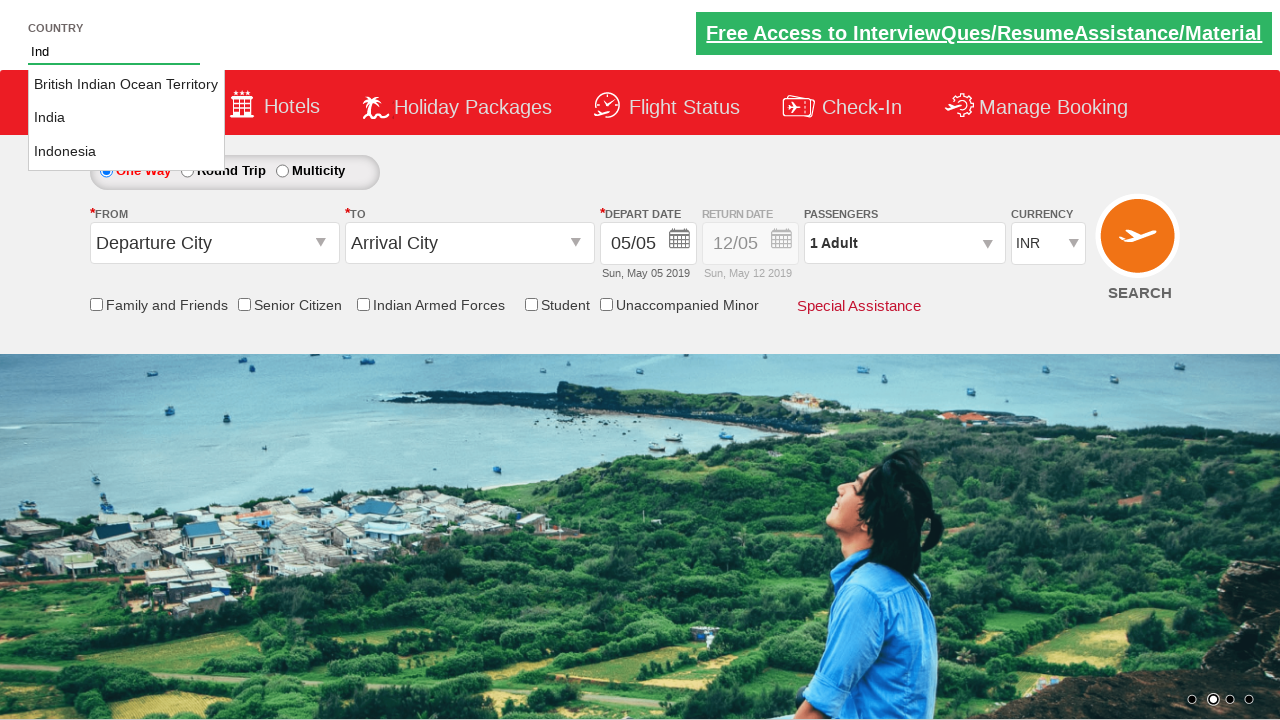

Selected 'India' from auto-suggest dropdown at (126, 118) on xpath=//a[text()='India']
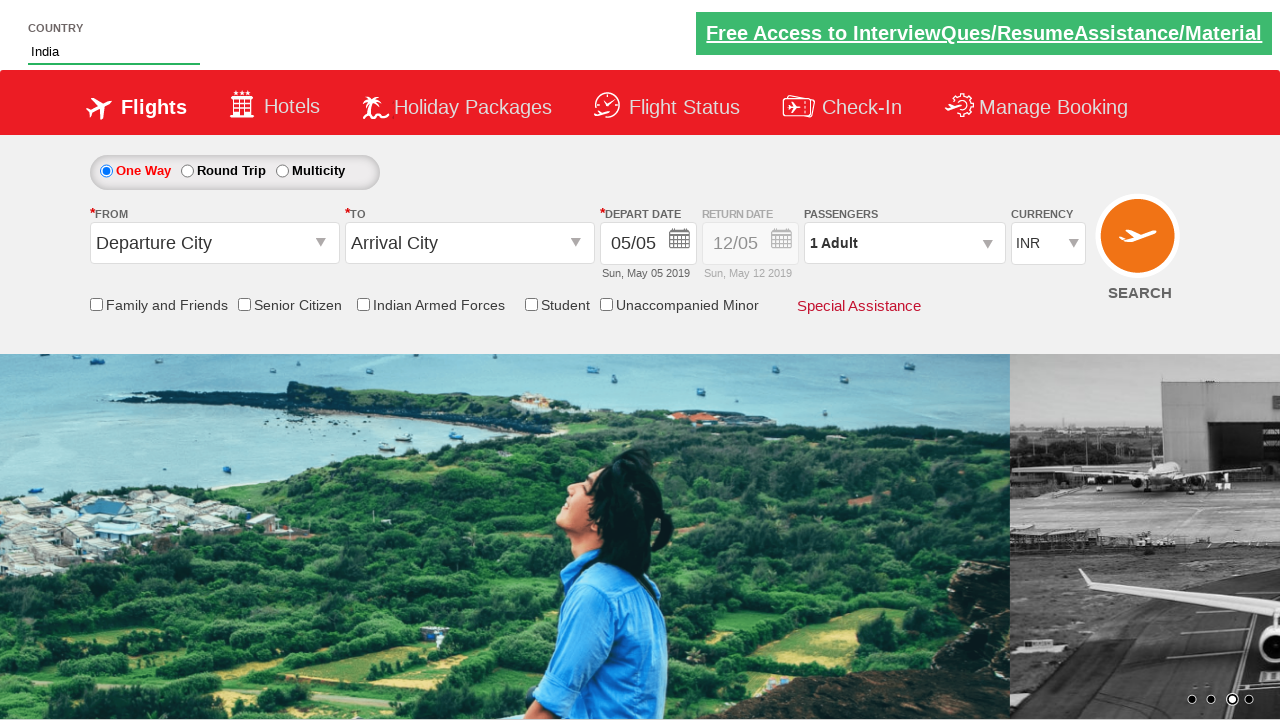

Clicked Round Trip radio button at (187, 171) on input[id*='Trip_1']
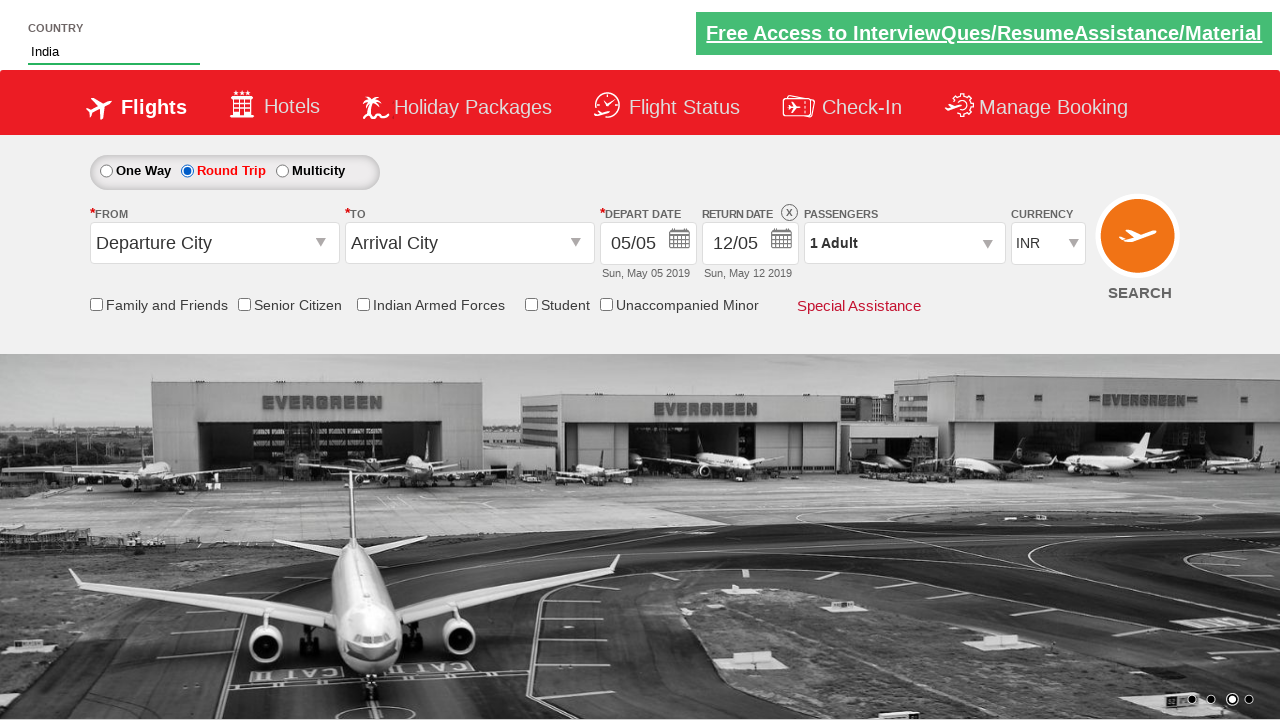

Clicked One Way Trip radio button at (106, 171) on input[id*='Trip_0']
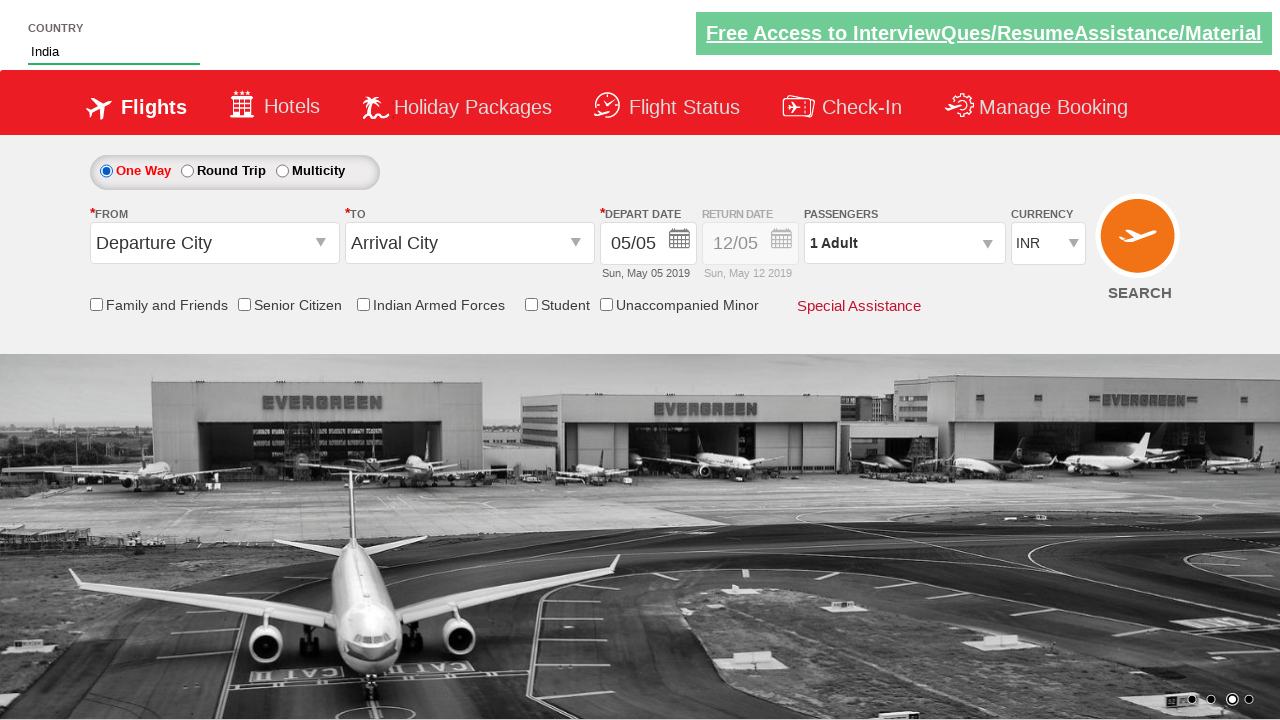

Clicked origin station field at (214, 243) on input[id*='originStation1']
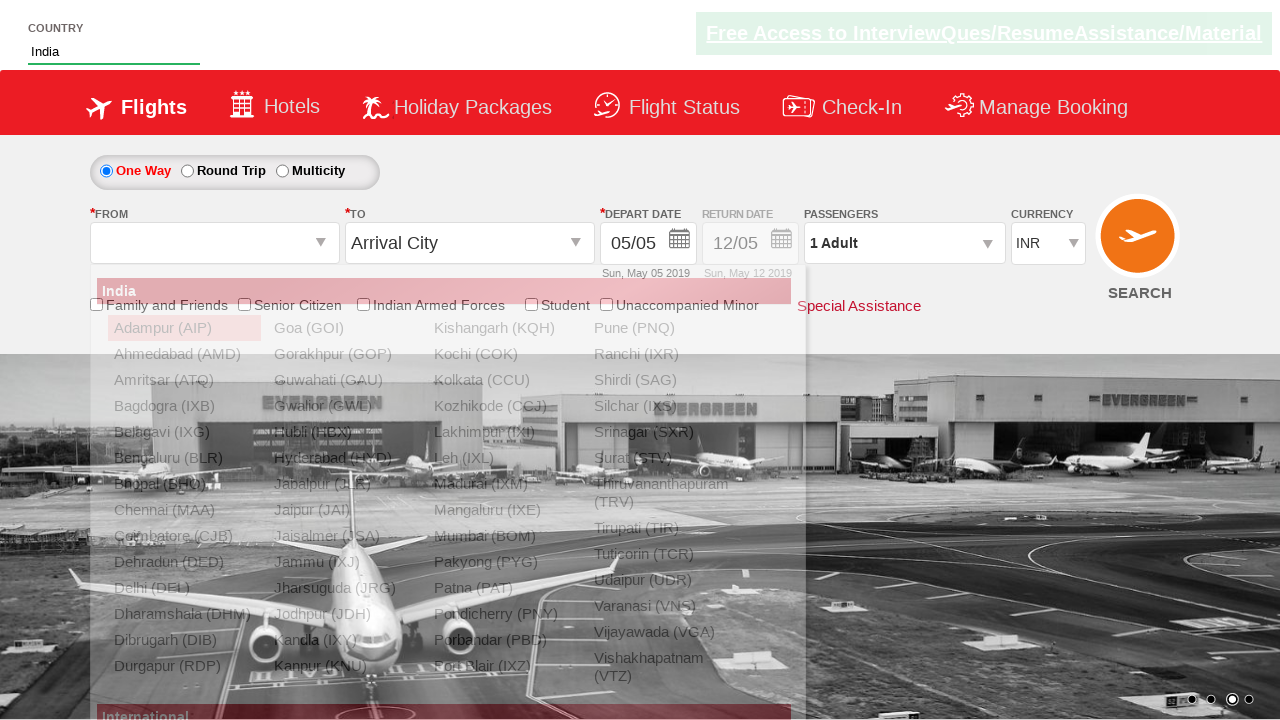

Selected 'Jharsuguda (JRG)' as origin city at (344, 588) on xpath=//a[text()=' Jharsuguda (JRG)']
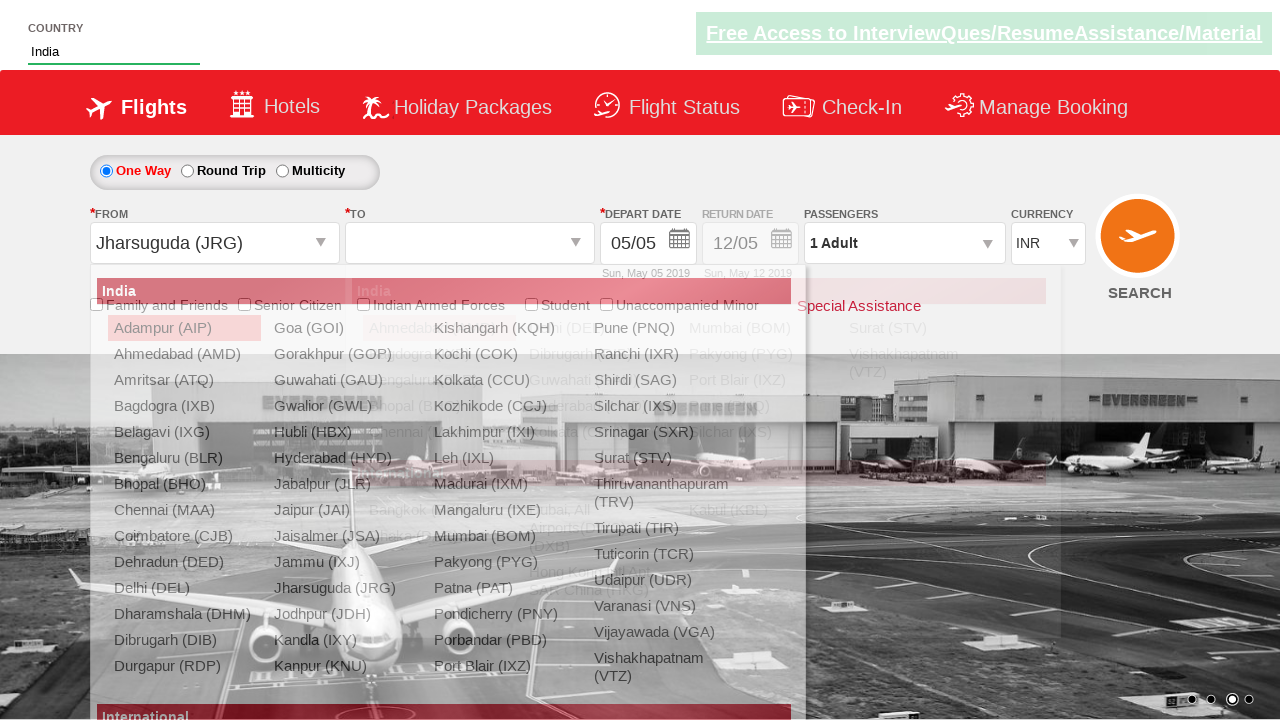

Selected 'Port Blair (IXZ)' as destination city at (759, 380) on xpath=//div[contains(@id,'destinationStation1')]//a[@text='Port Blair (IXZ)']
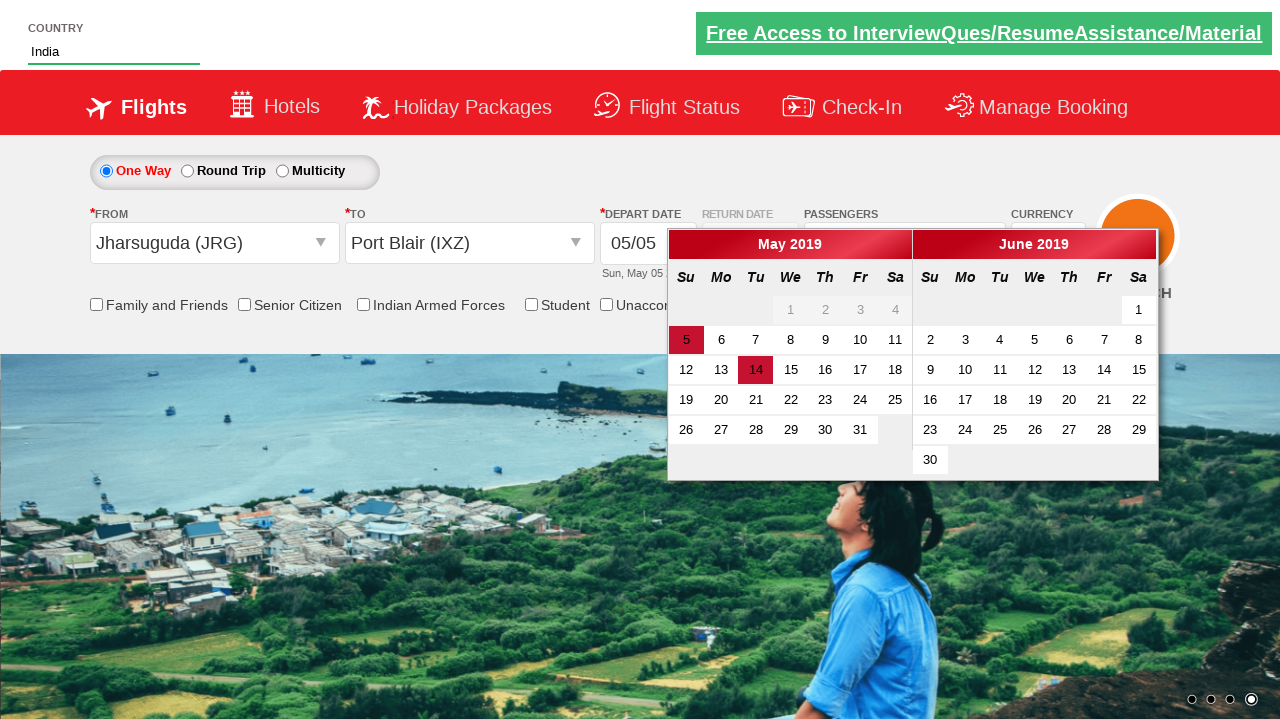

Selected current date from calendar at (686, 340) on .ui-state-active
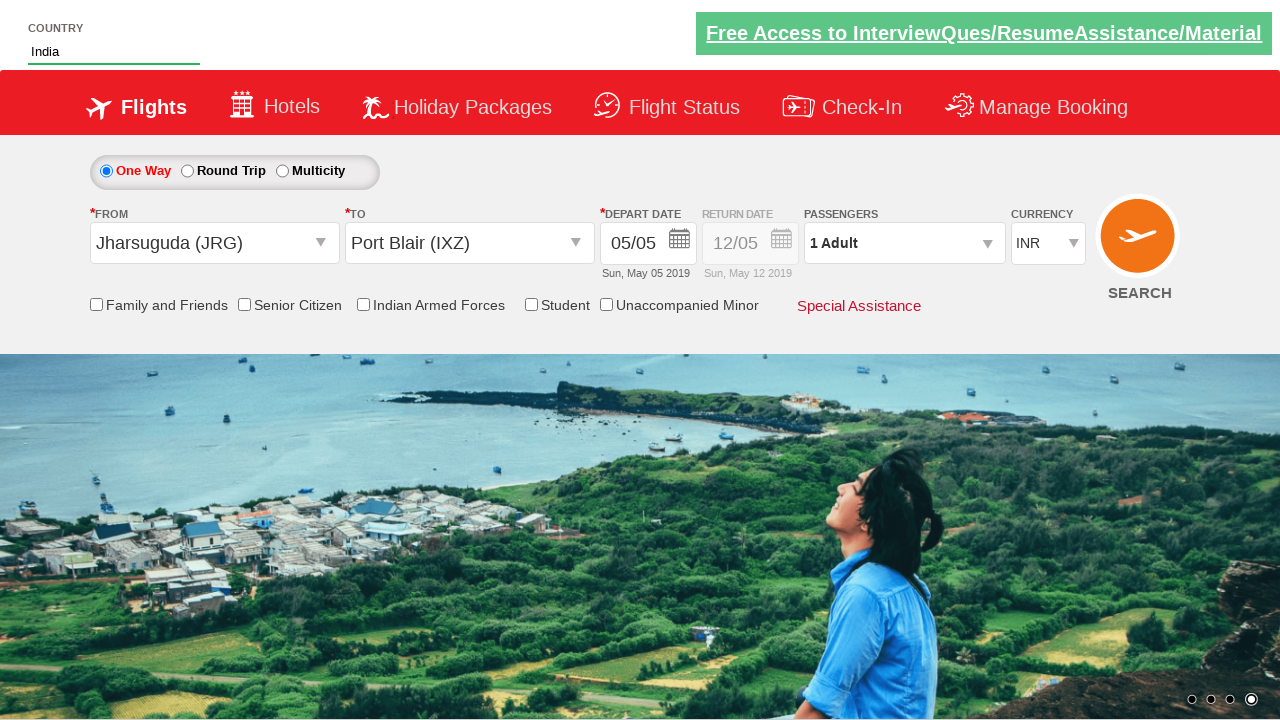

Opened passenger selection dropdown at (904, 243) on div#divpaxinfo
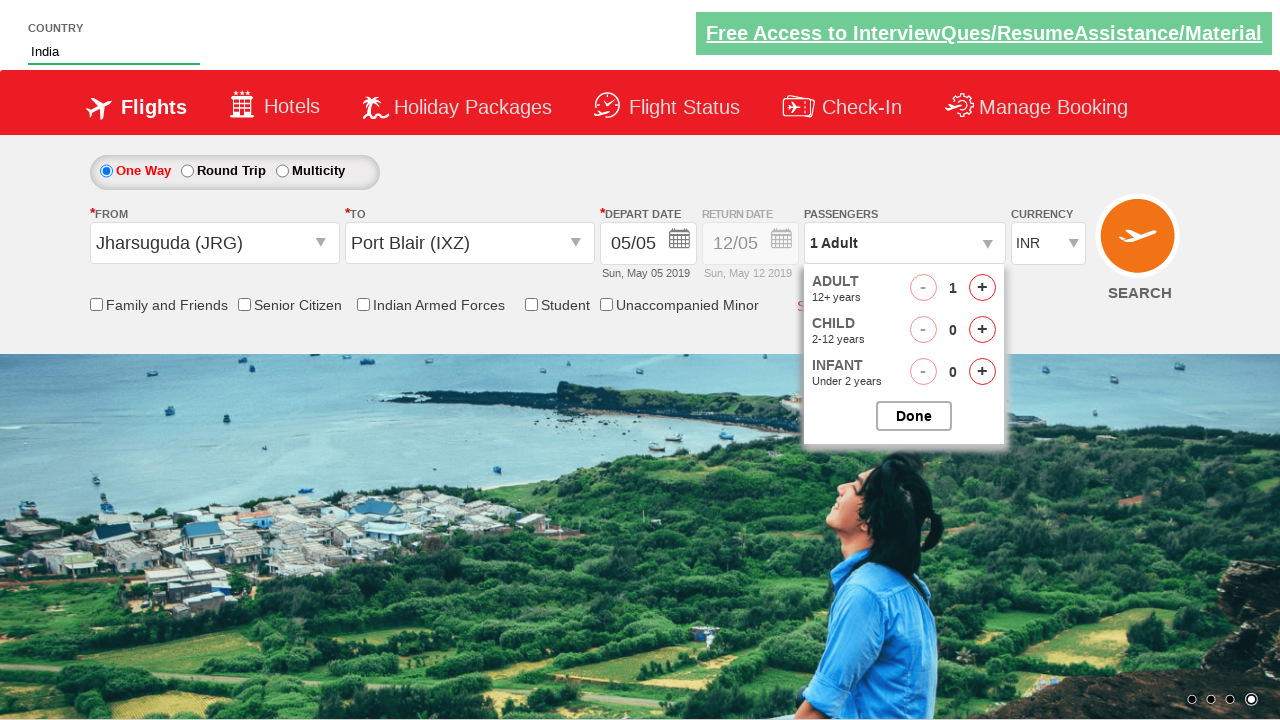

Increased adult count by 1 at (982, 288) on span#hrefIncAdt
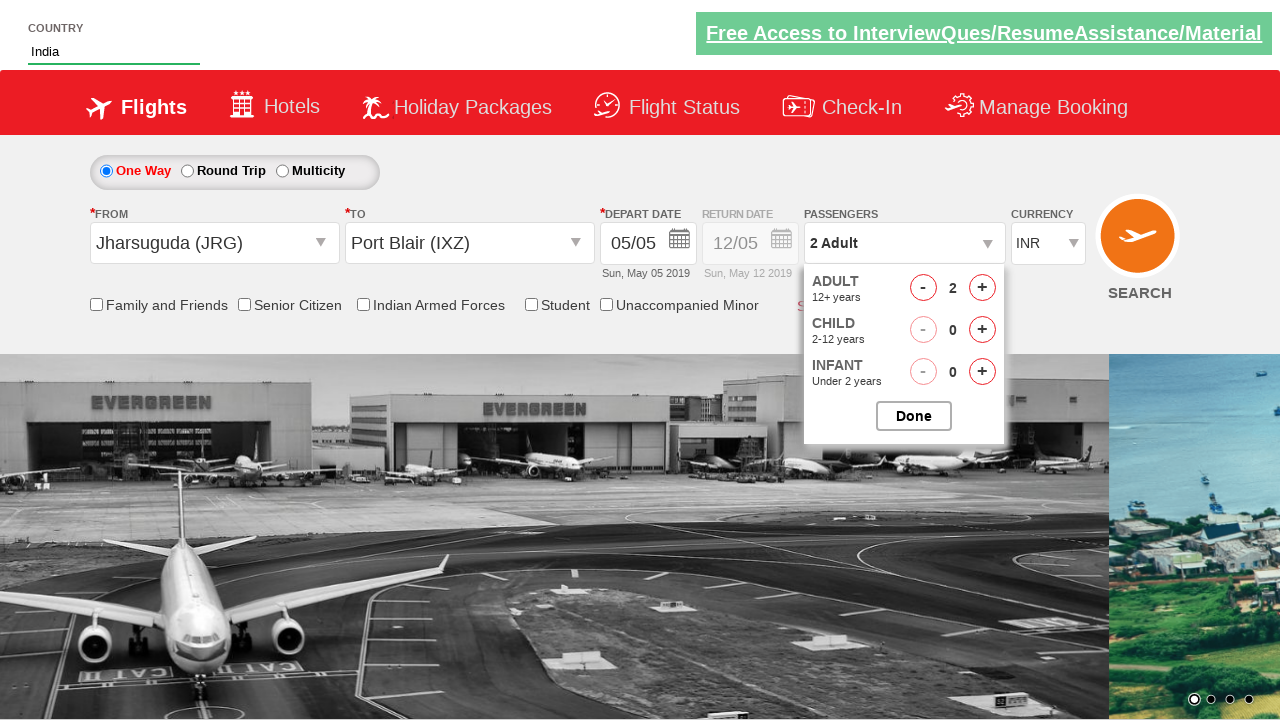

Increased adult count by 1 again (total 3 adults) at (982, 288) on span#hrefIncAdt
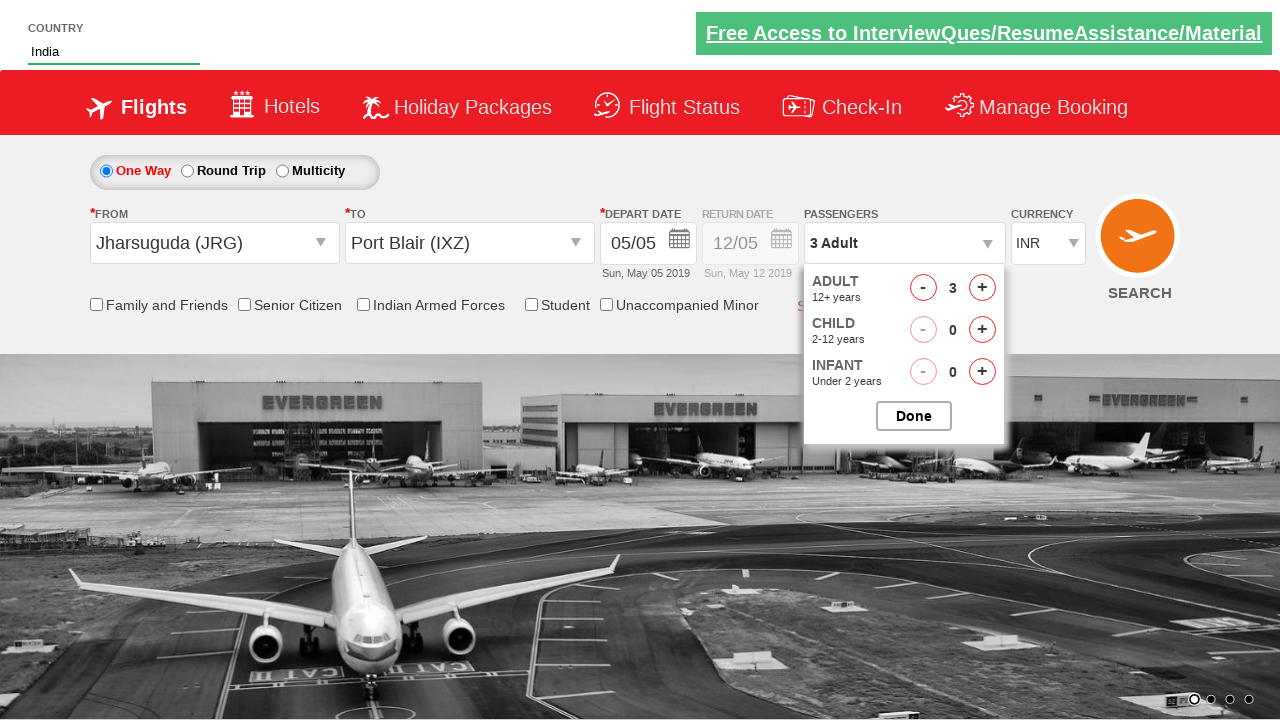

Increased children count by 1 at (982, 330) on span#hrefIncChd
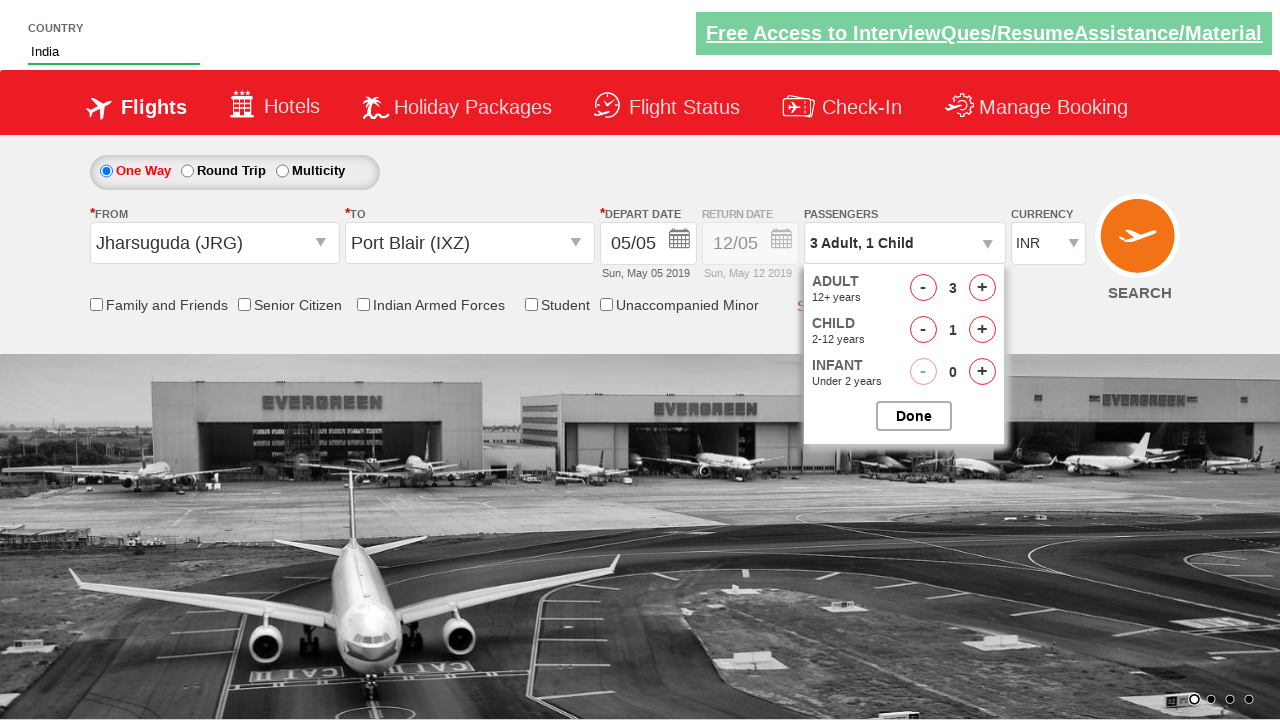

Increased children count by 1 at (982, 330) on span#hrefIncChd
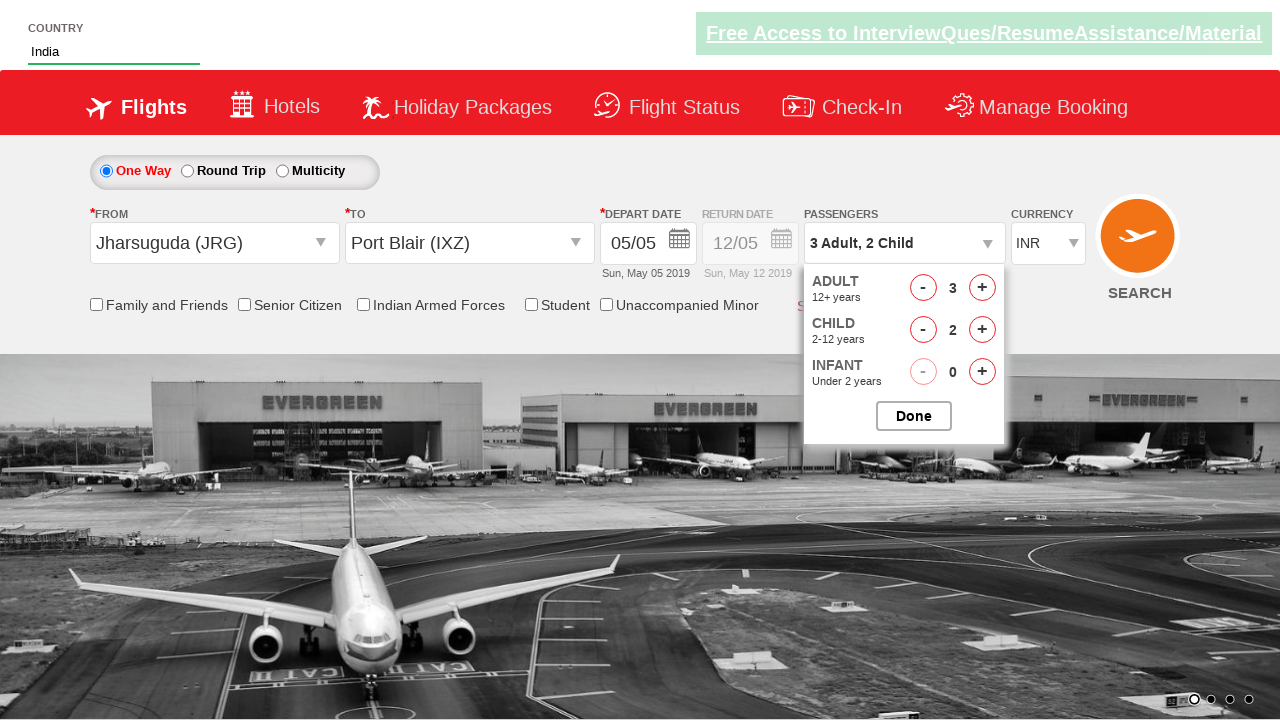

Increased children count by 1 (total 3 children) at (982, 330) on span#hrefIncChd
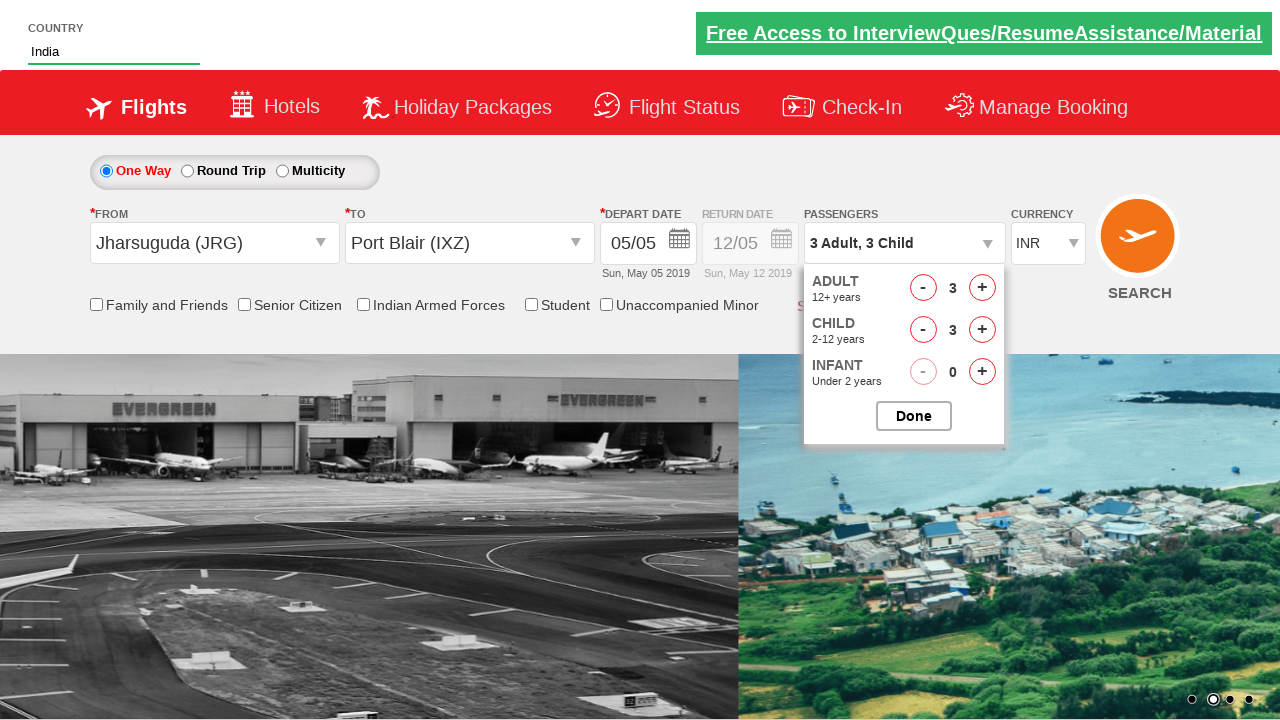

Closed passenger selection dropdown at (914, 416) on input#btnclosepaxoption
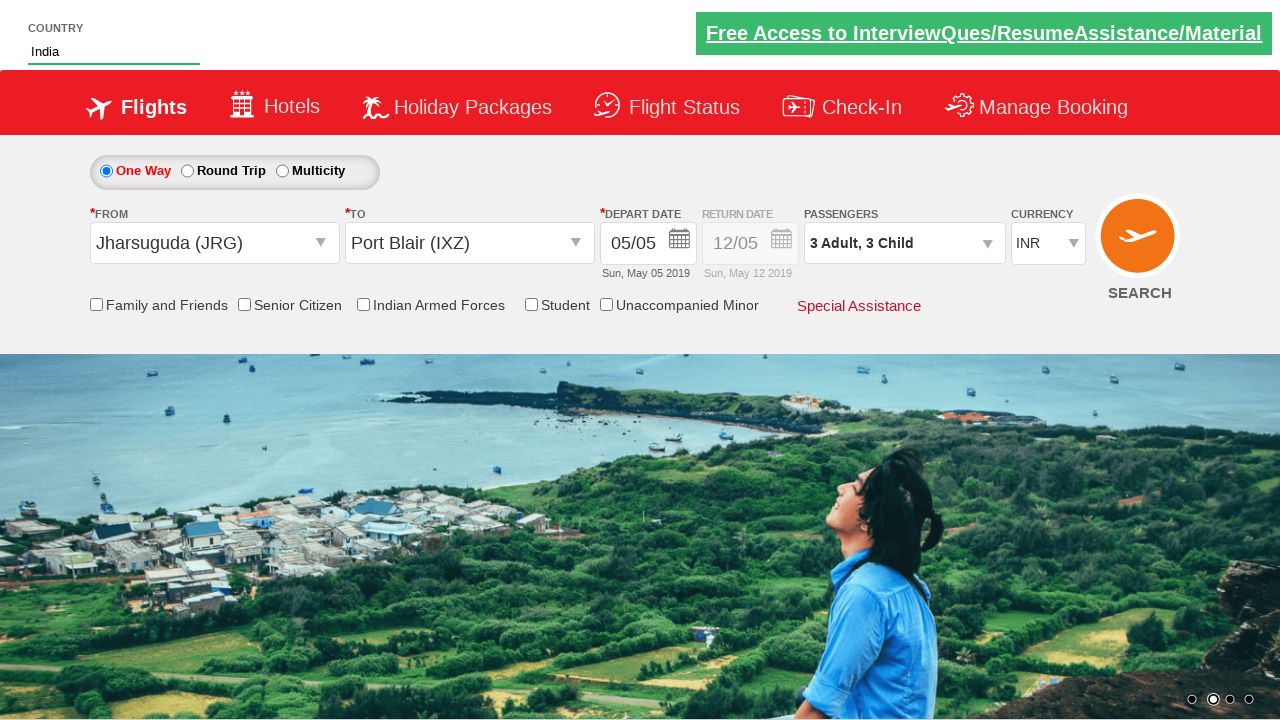

Selected USD as currency on select[id*='DropDownListCurrency']
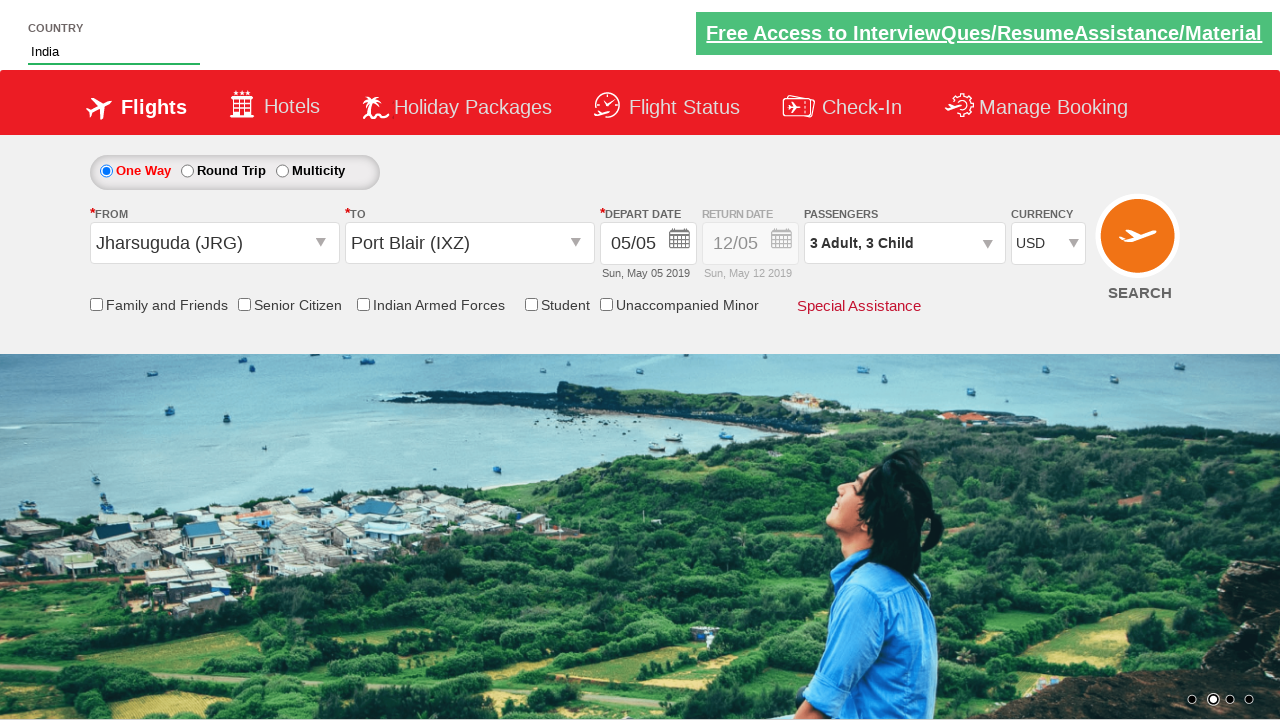

Submitted flight search form with all selections at (1140, 245) on input[type='submit']
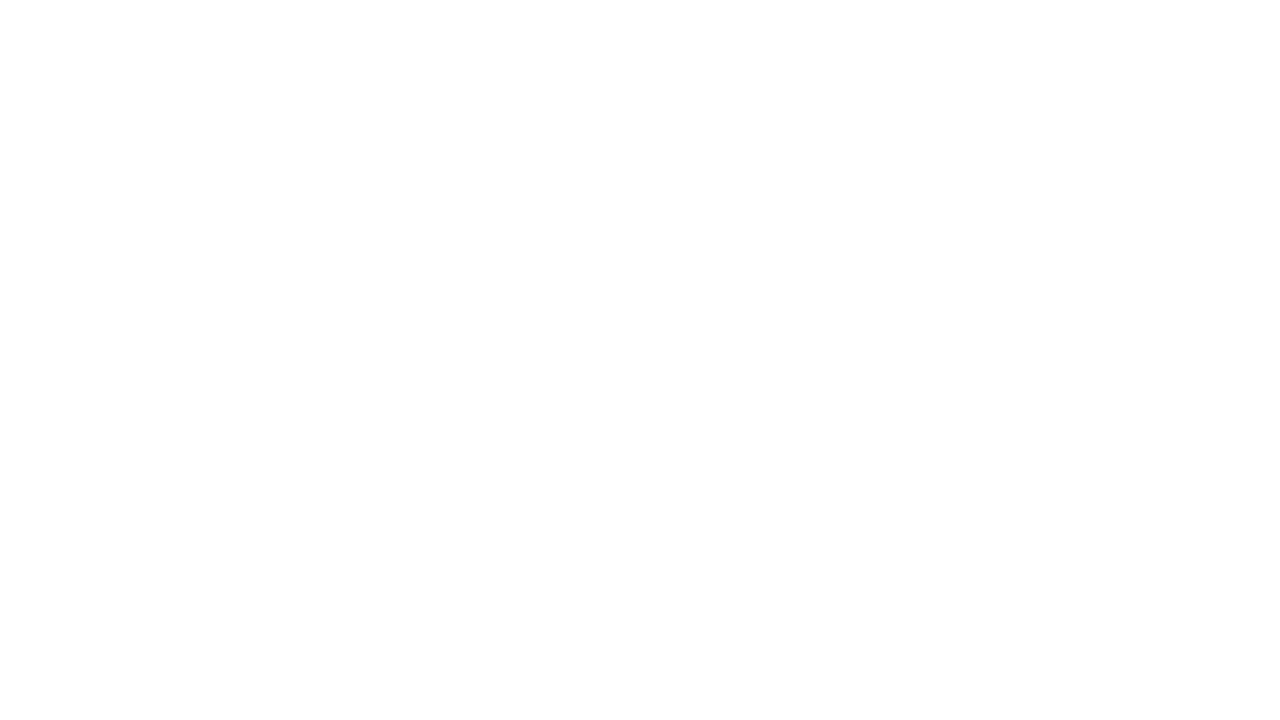

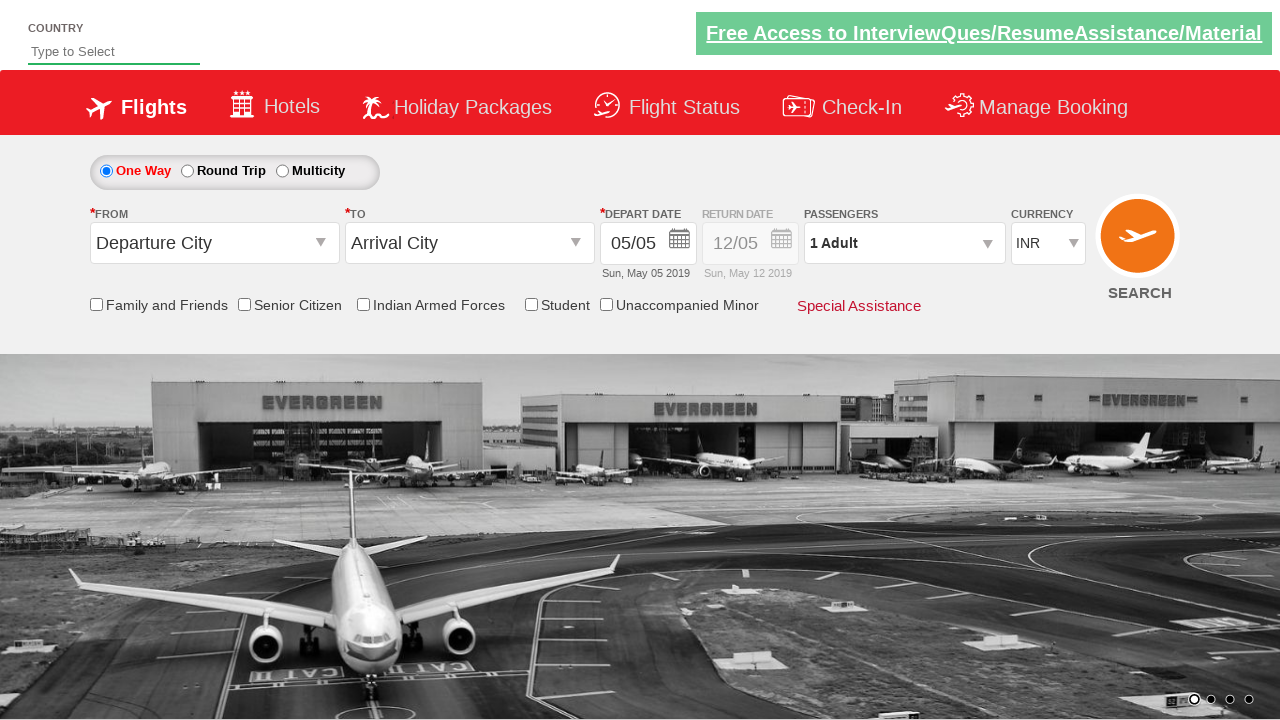